Tests filtering to display only active (incomplete) todo items

Starting URL: https://demo.playwright.dev/todomvc

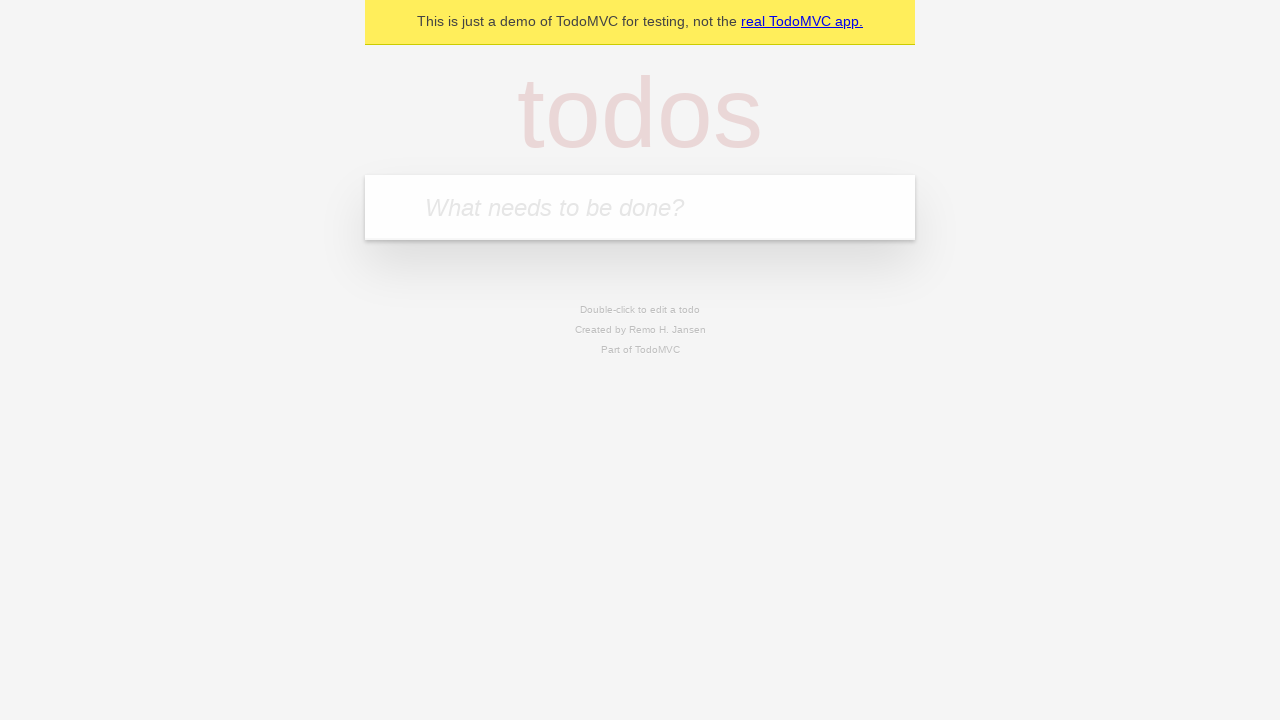

Filled todo input with 'buy some cheese' on internal:attr=[placeholder="What needs to be done?"i]
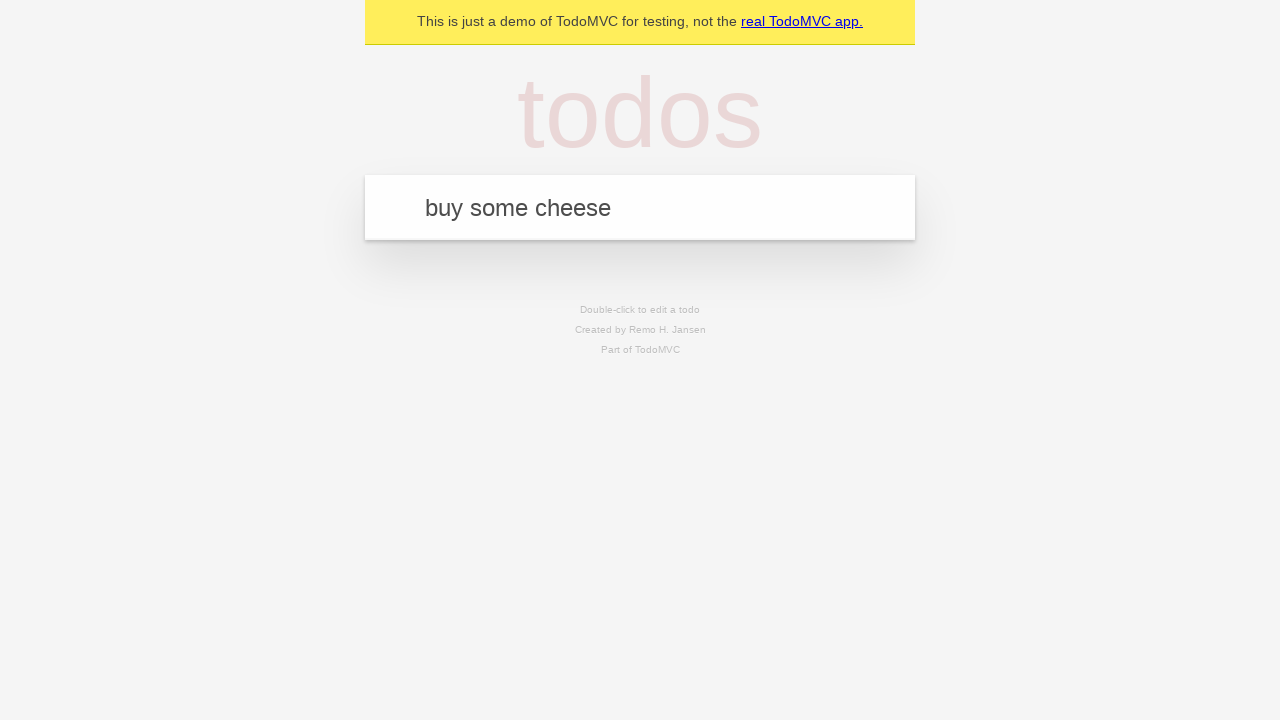

Pressed Enter to add first todo item on internal:attr=[placeholder="What needs to be done?"i]
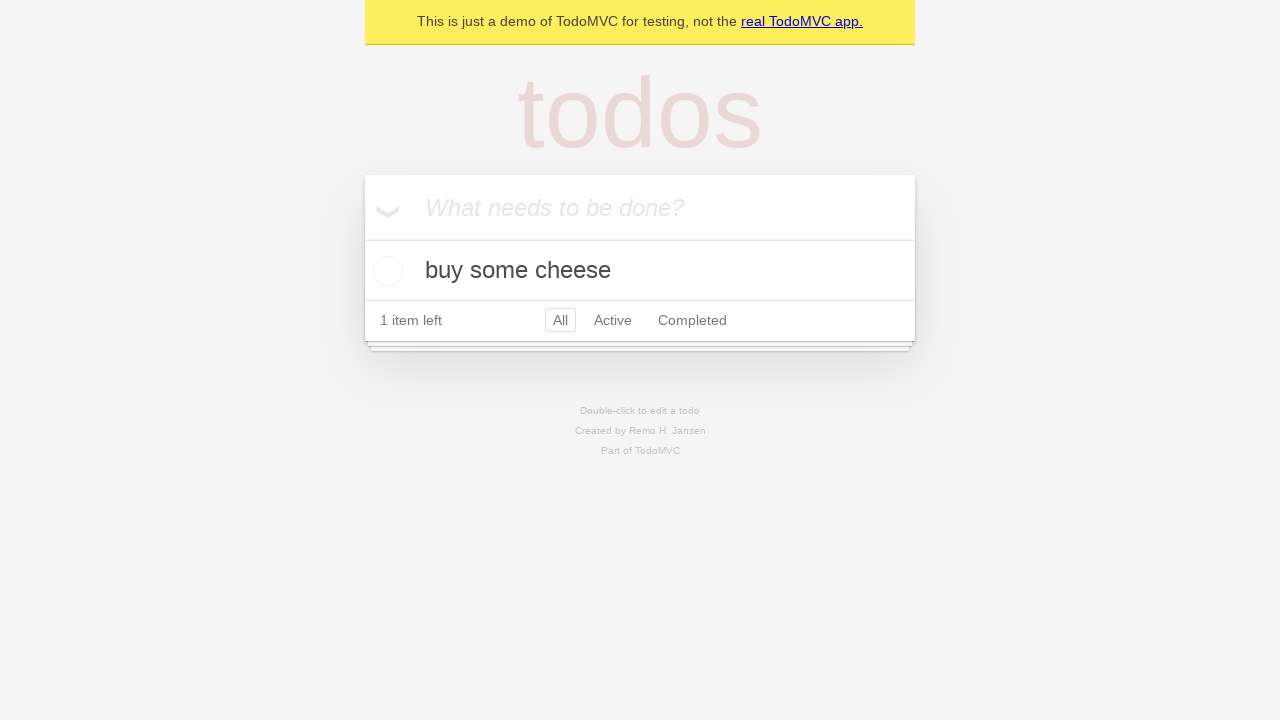

Filled todo input with 'feed the cat' on internal:attr=[placeholder="What needs to be done?"i]
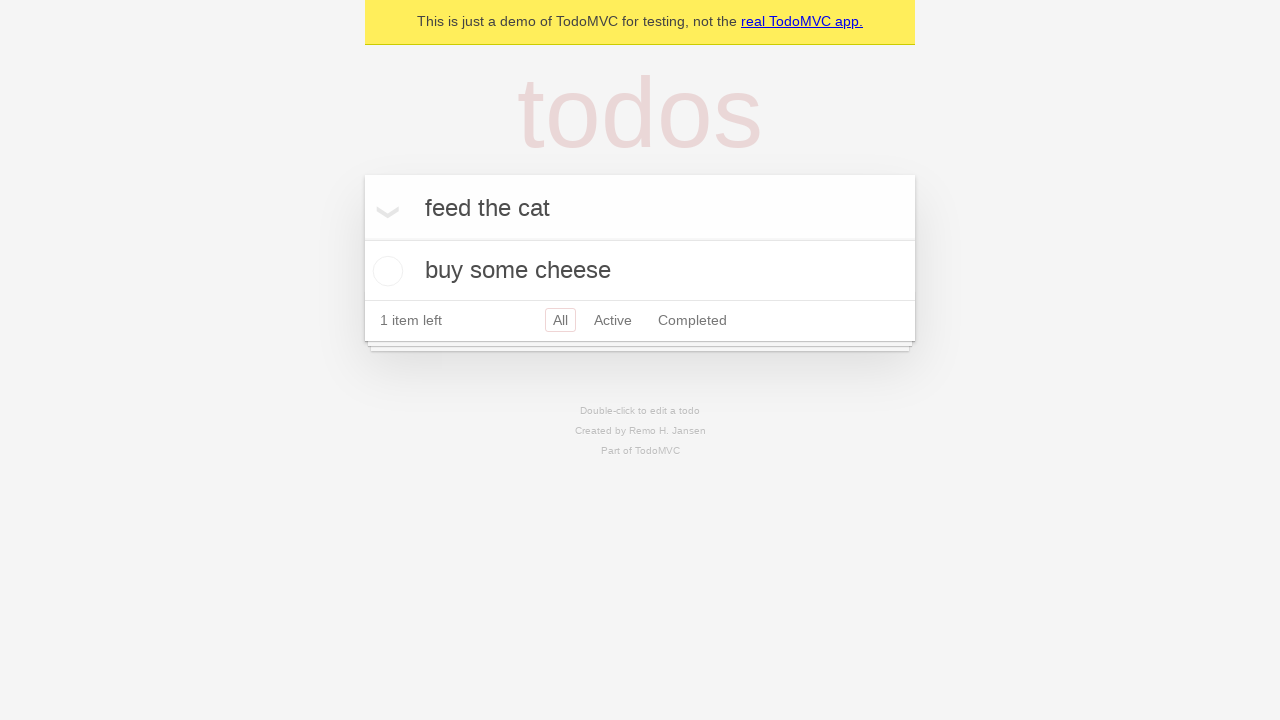

Pressed Enter to add second todo item on internal:attr=[placeholder="What needs to be done?"i]
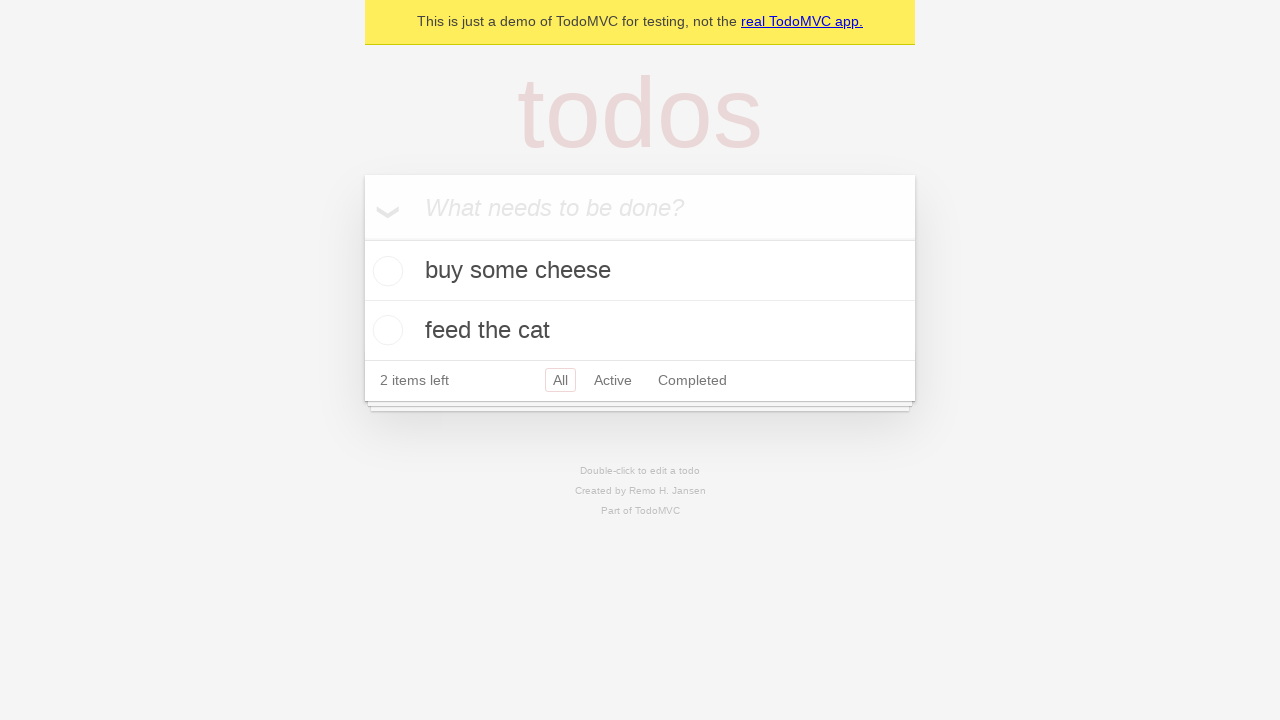

Filled todo input with 'book a doctors appointment' on internal:attr=[placeholder="What needs to be done?"i]
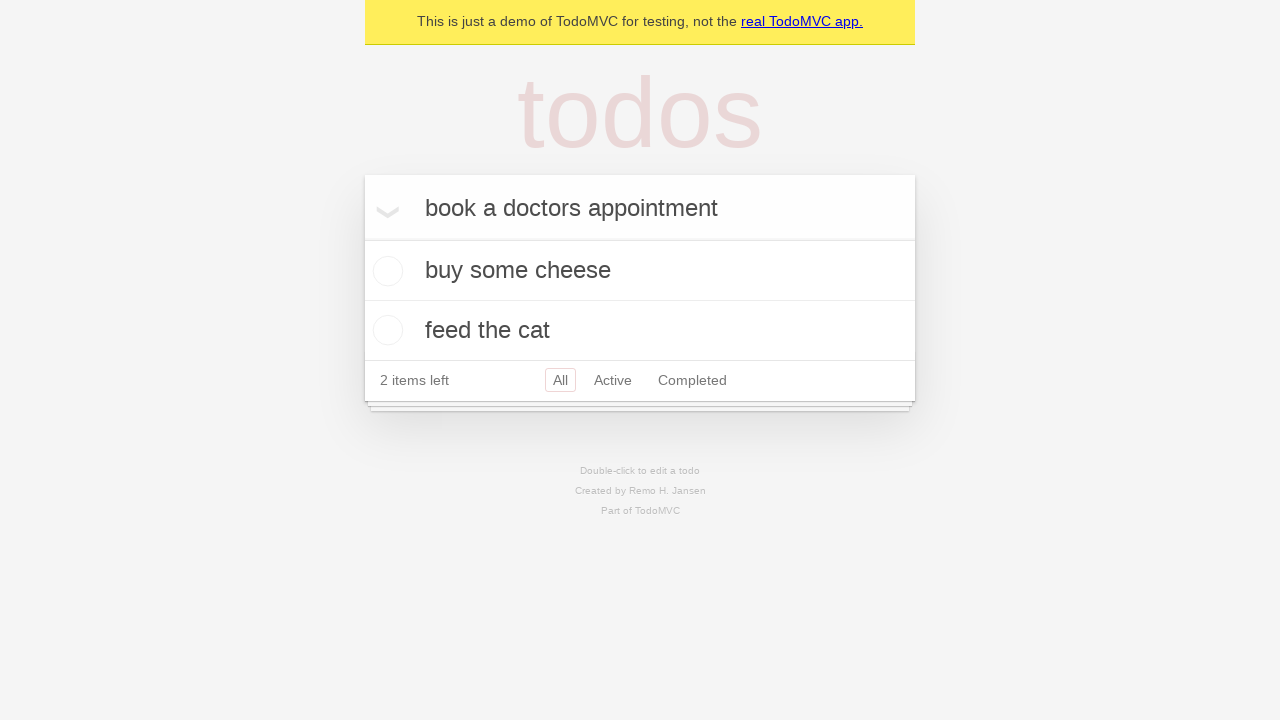

Pressed Enter to add third todo item on internal:attr=[placeholder="What needs to be done?"i]
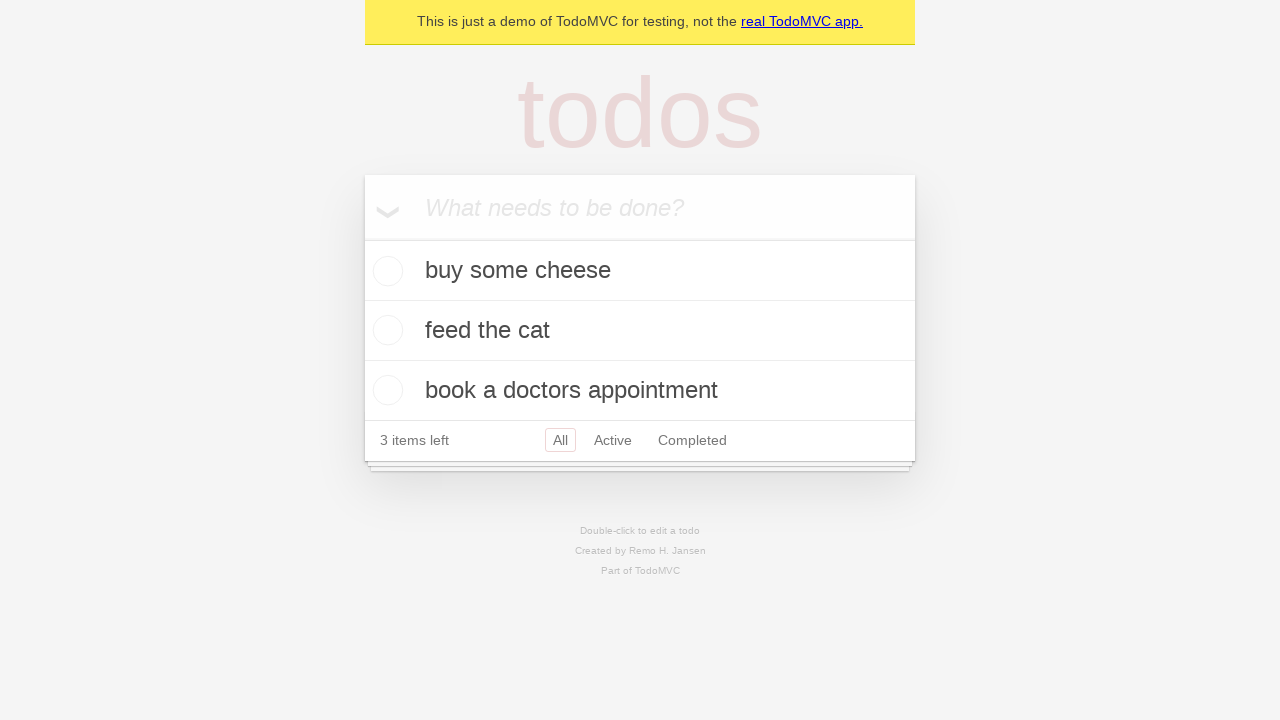

Waited for all 3 todo items to appear in the list
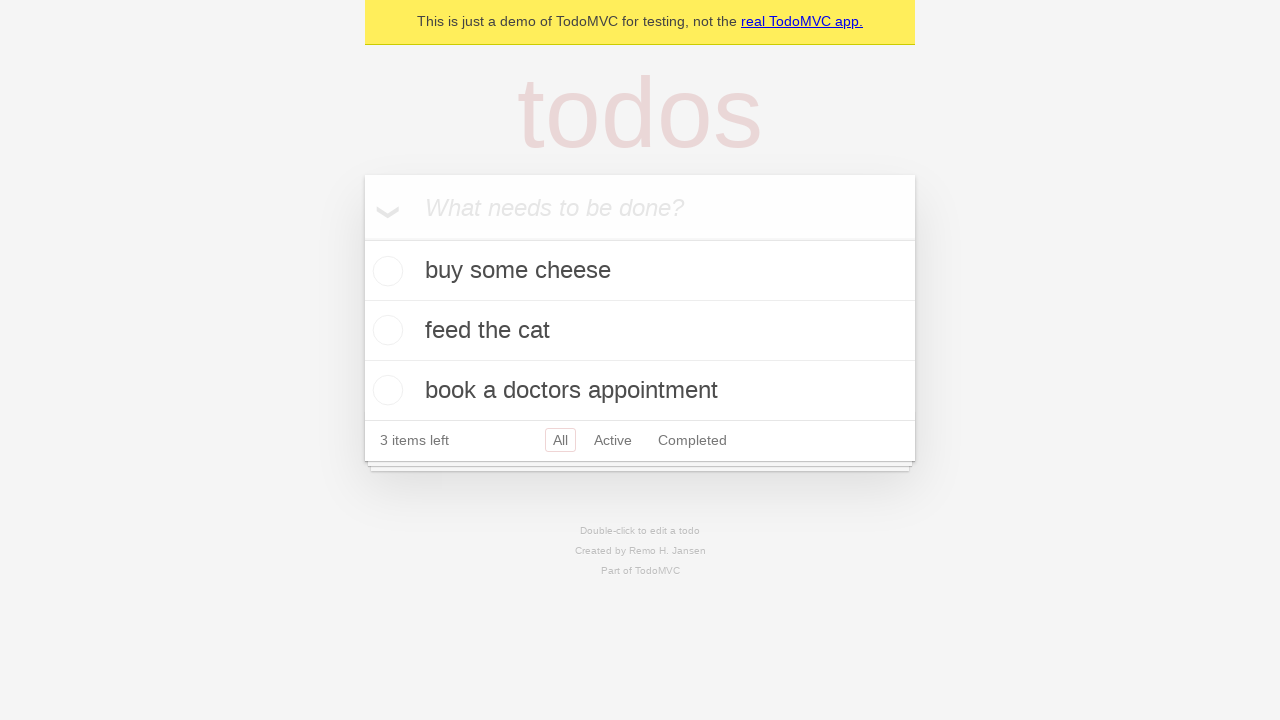

Checked the second todo item to mark it as complete at (385, 330) on internal:testid=[data-testid="todo-item"s] >> nth=1 >> internal:role=checkbox
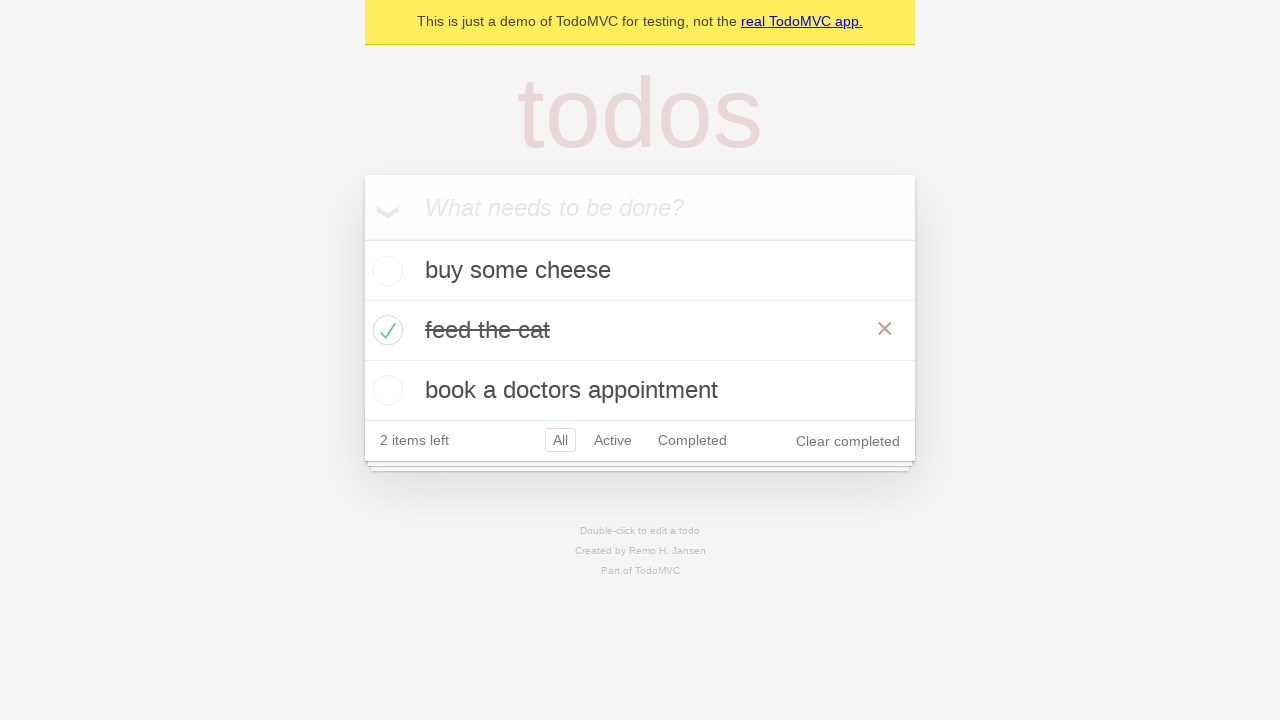

Clicked the Active filter link to display only incomplete items at (613, 440) on internal:role=link[name="Active"i]
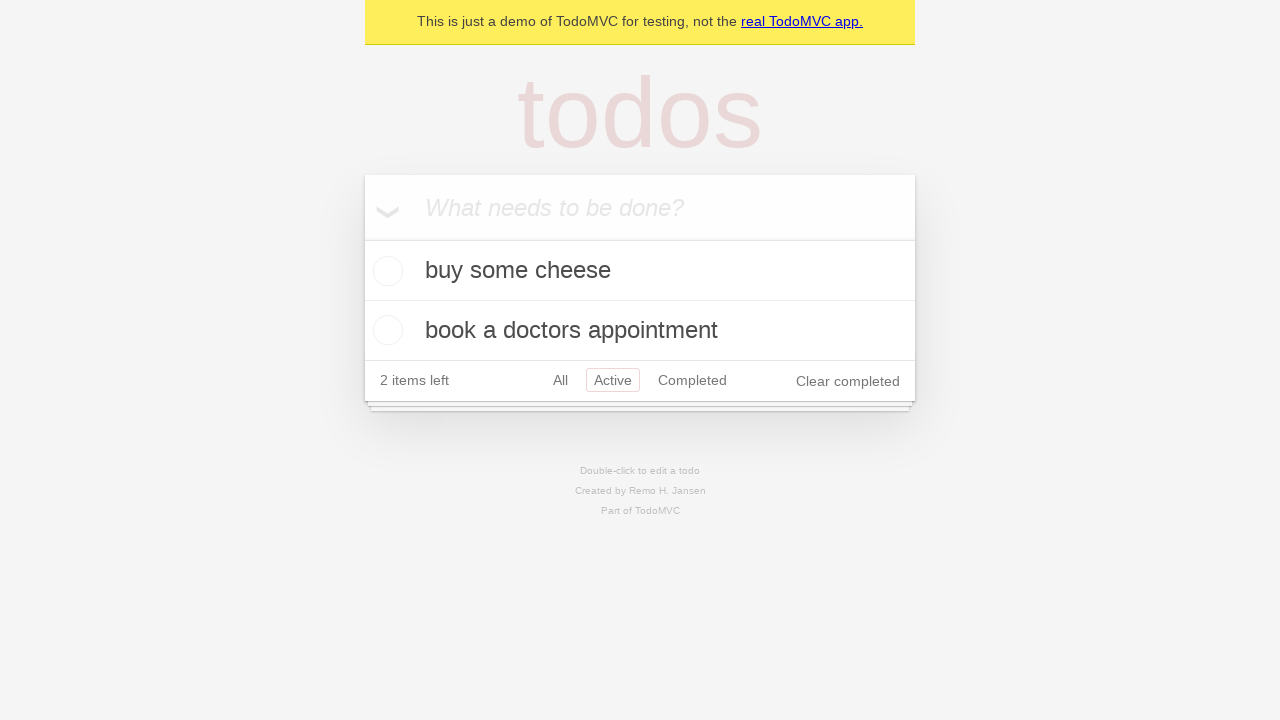

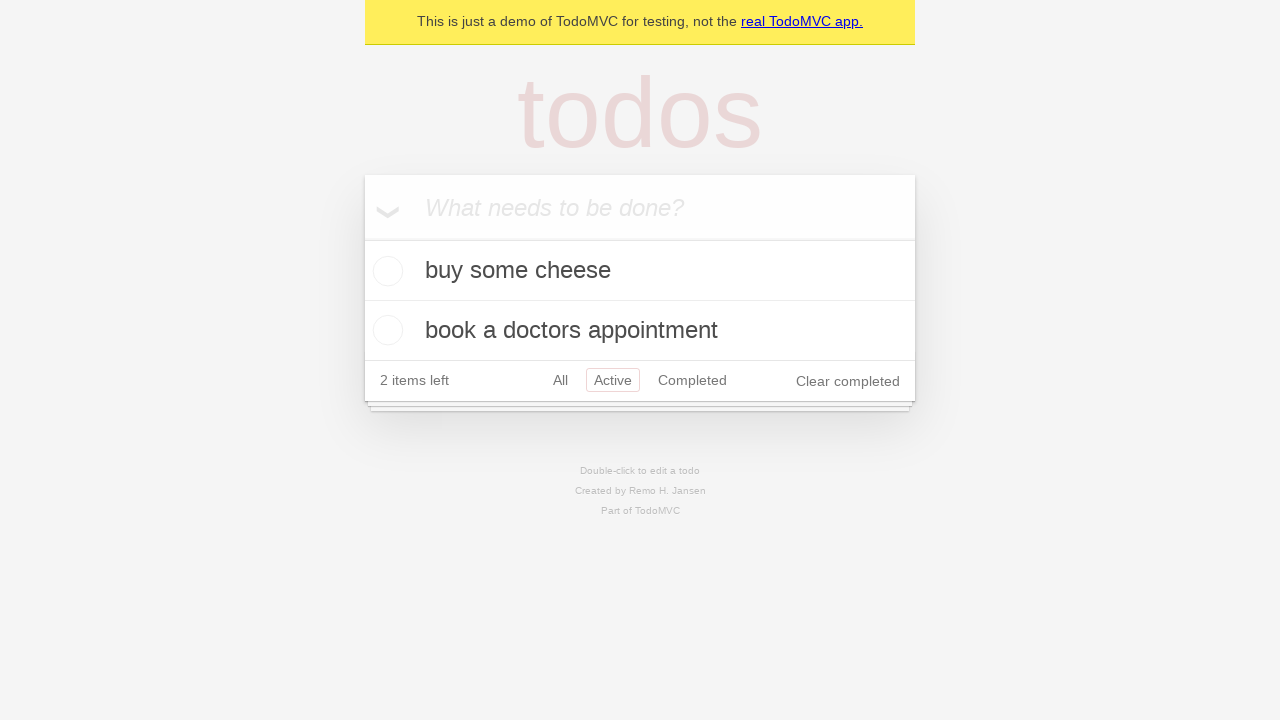